Tests browser navigation by opening BSE India website, navigating to NSE India website, and then using the browser back button twice to test navigation history.

Starting URL: https://www.bseindia.com

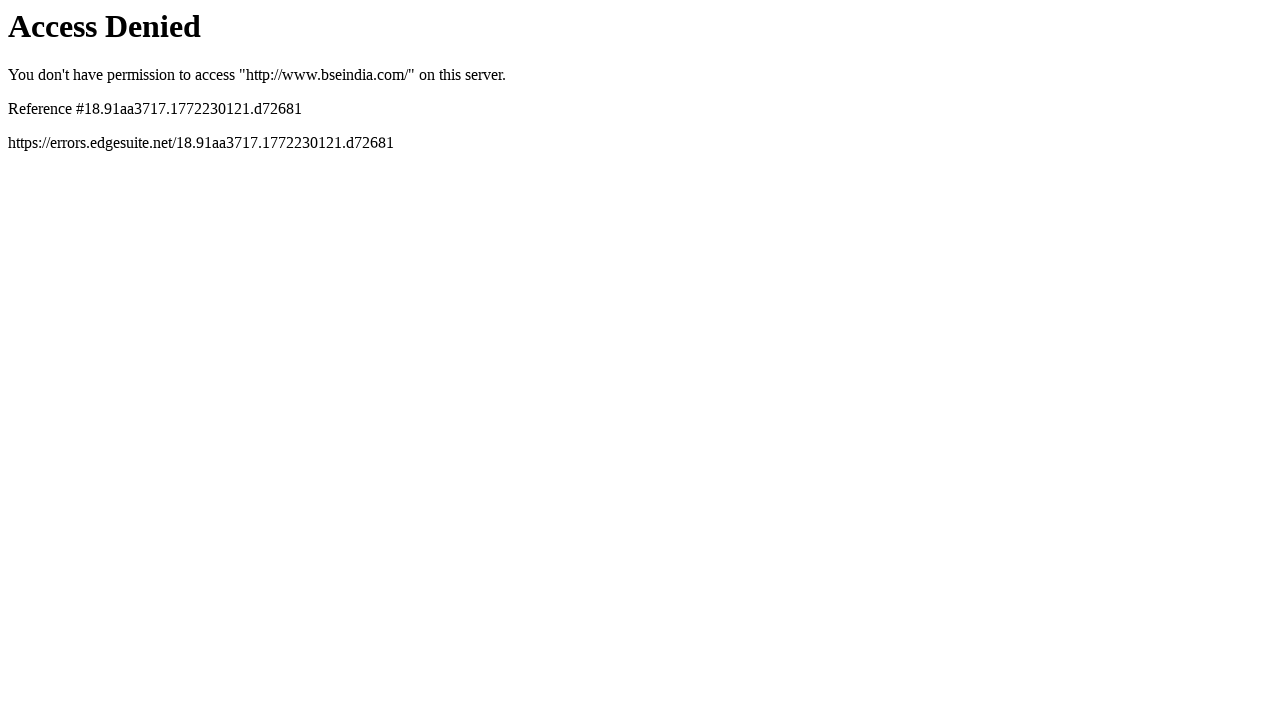

BSE India website loaded and DOM content ready
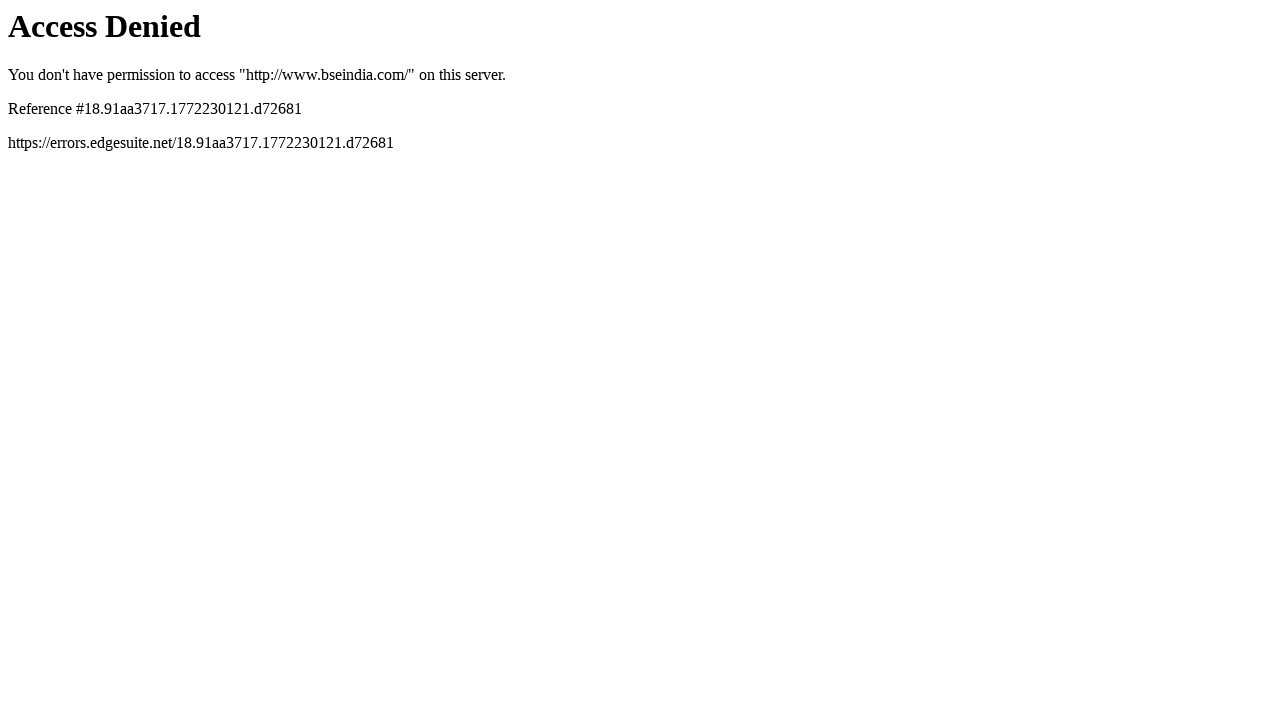

Navigated to NSE India website
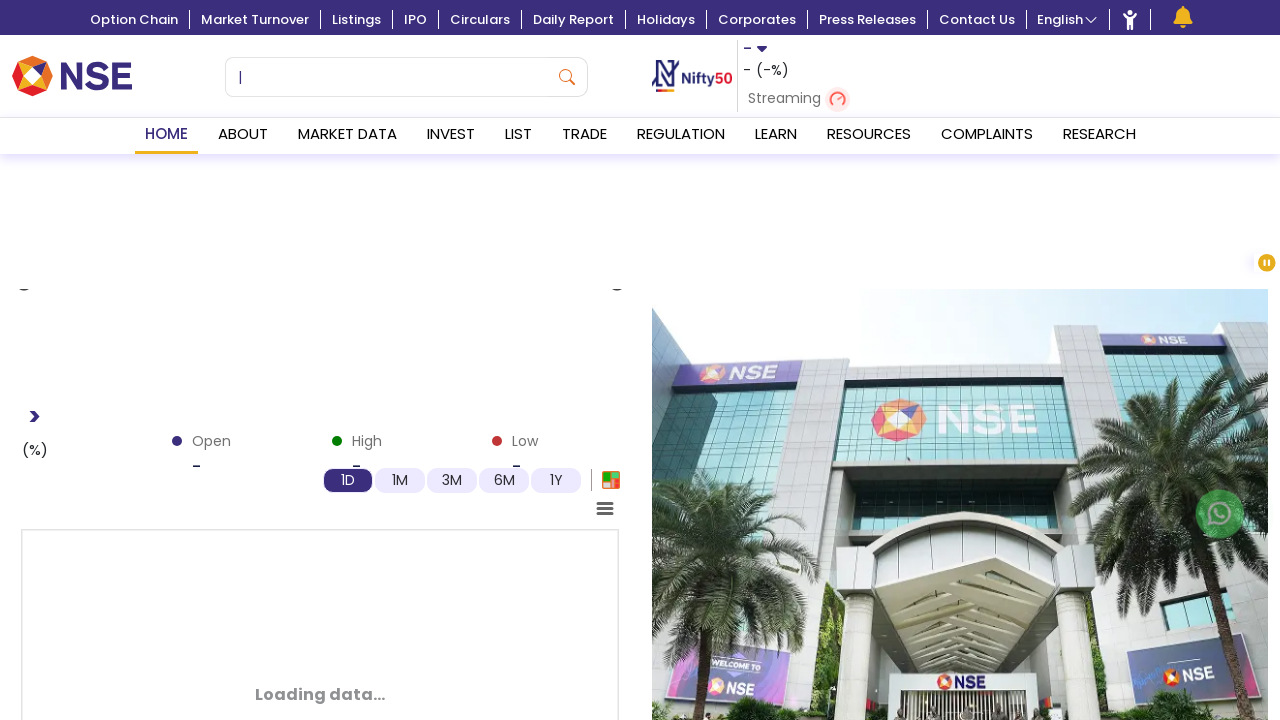

Used browser back button to return to BSE India website
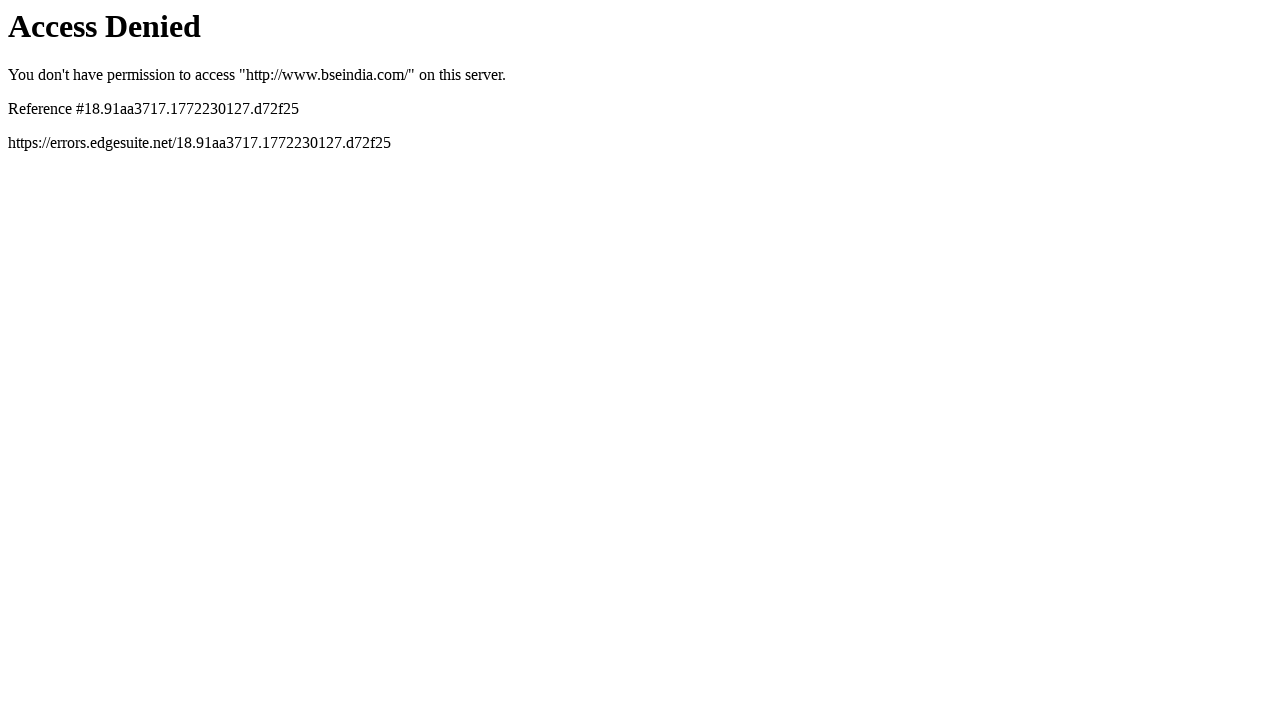

Used browser back button again to navigate through history
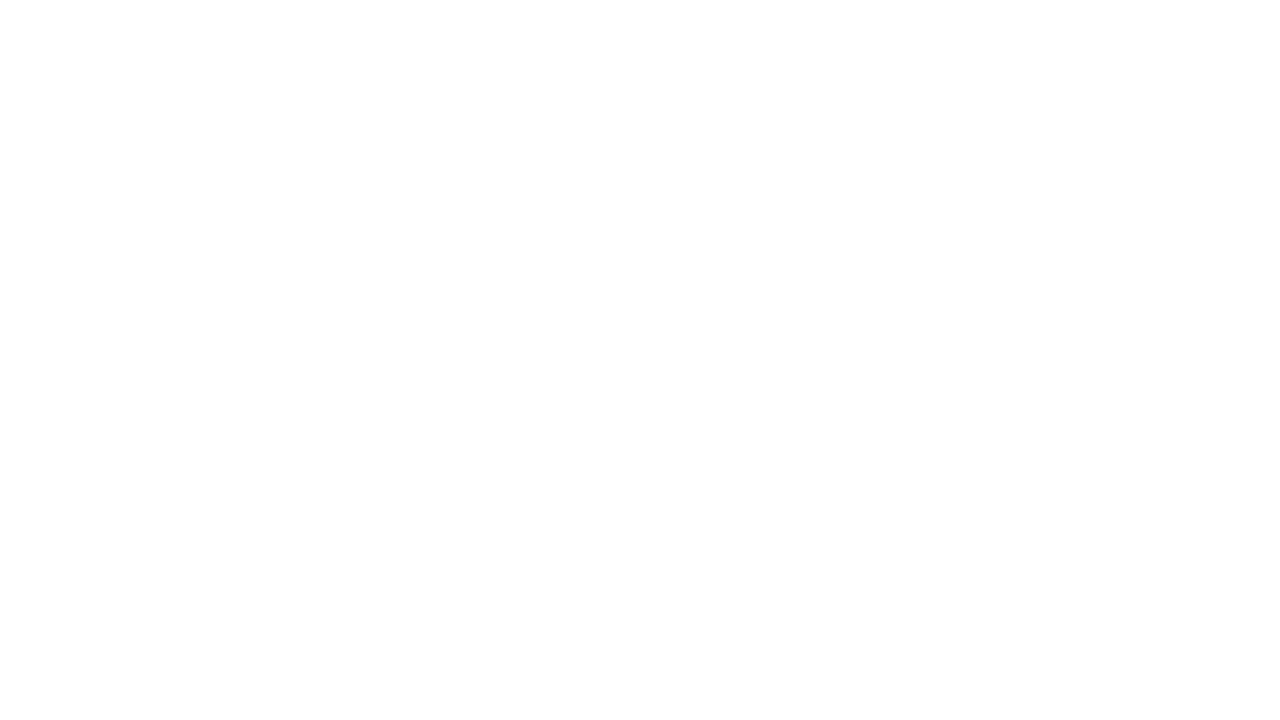

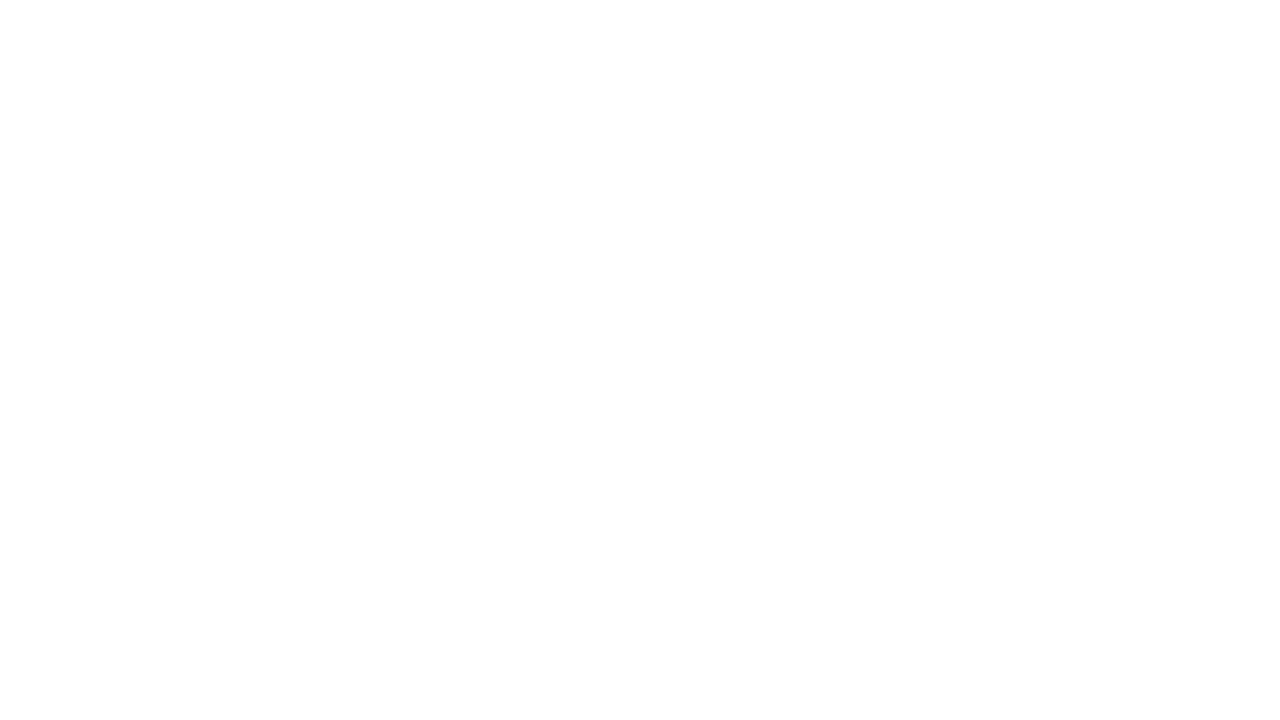